Navigates to the TickerChart financial application and waits for the page to load.

Starting URL: https://www.tickerchart.net/app/en#

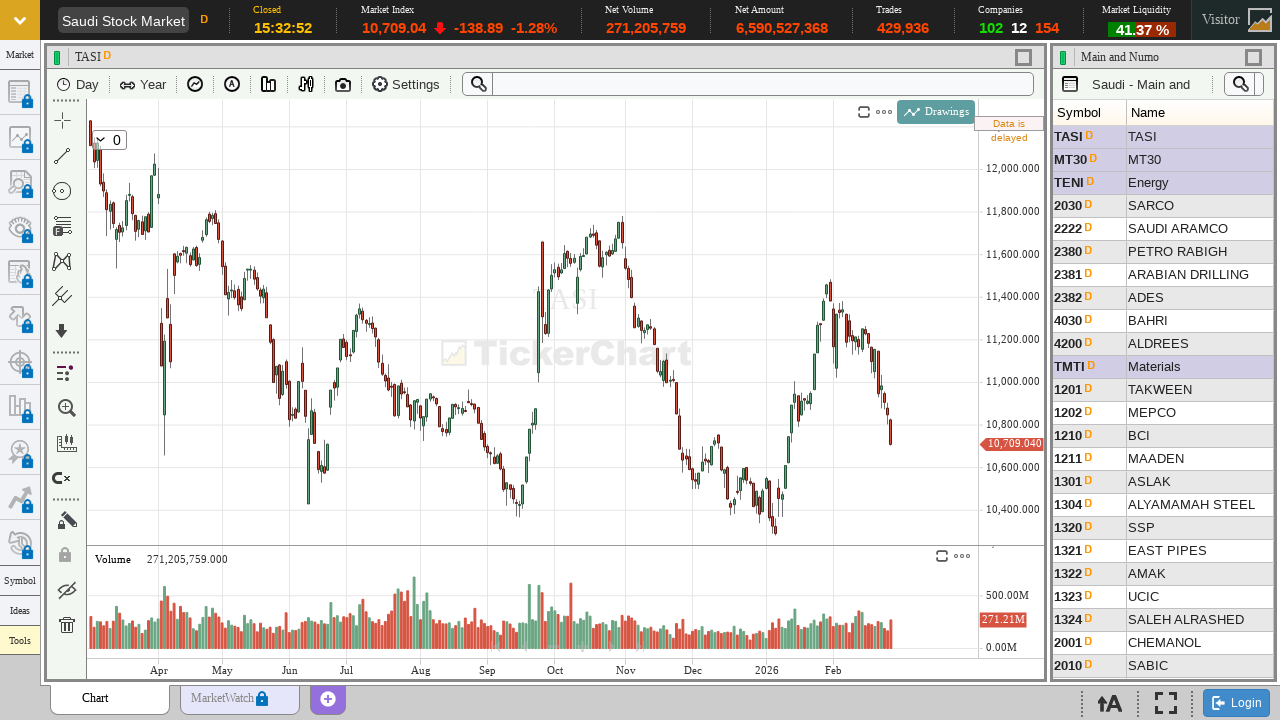

Waited for page to reach networkidle state - TickerChart app fully loaded
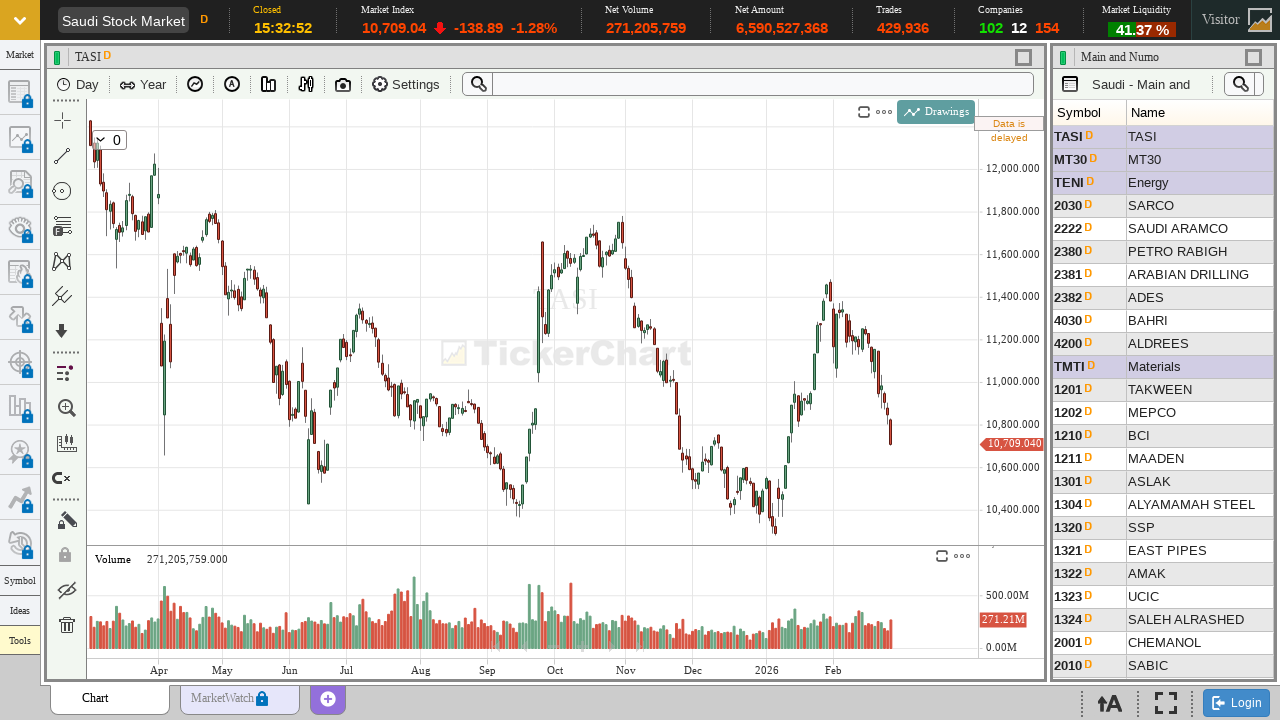

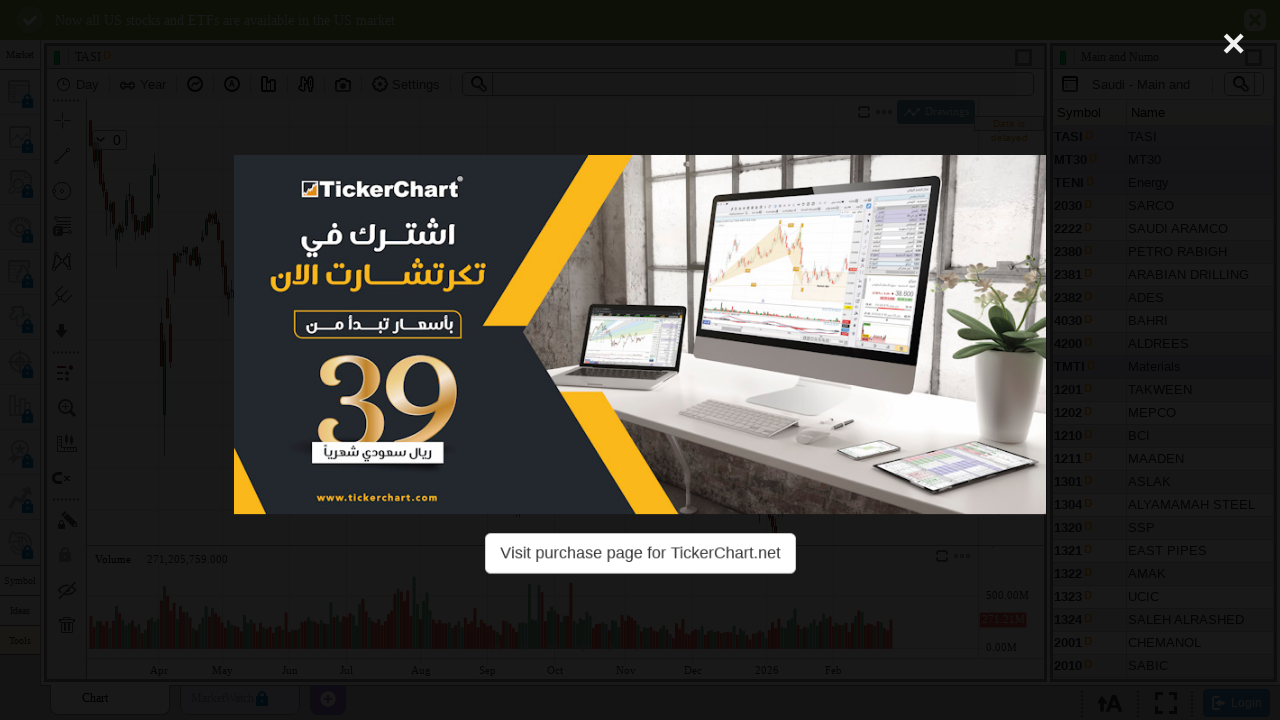